Tests hover functionality by hovering over an avatar image and verifying that a caption with additional user information appears.

Starting URL: http://the-internet.herokuapp.com/hovers

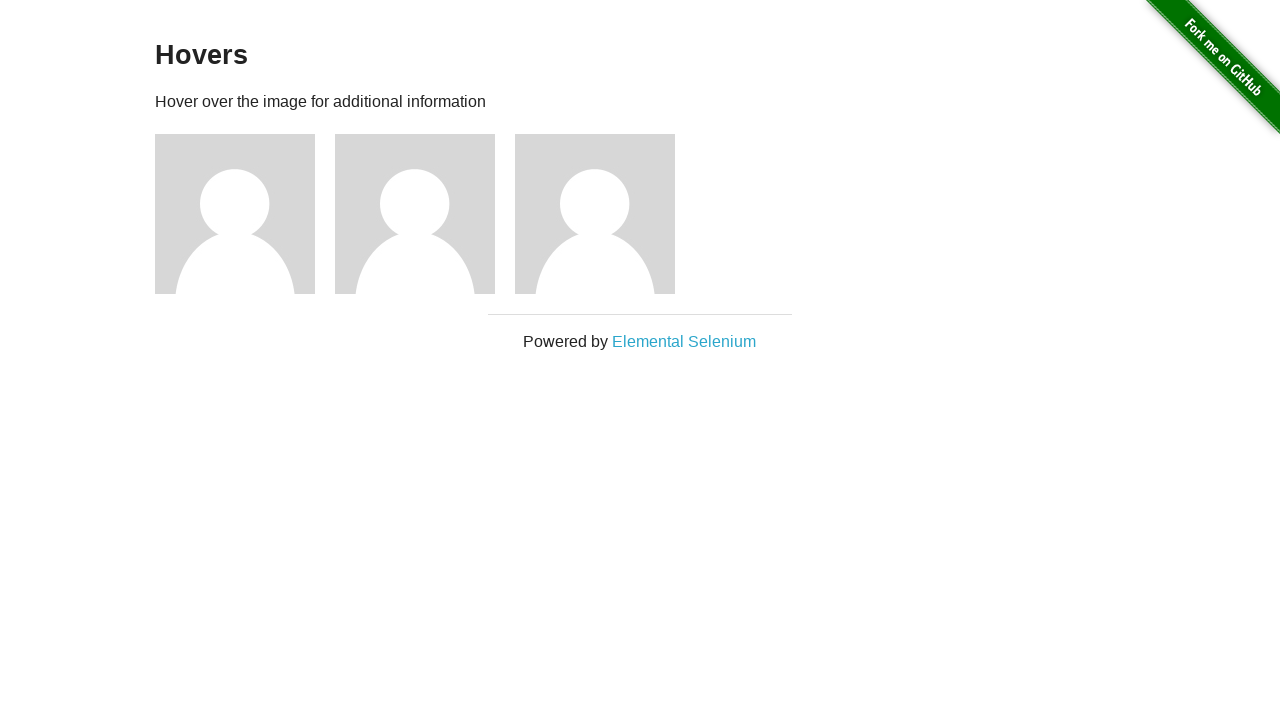

Navigated to hovers page
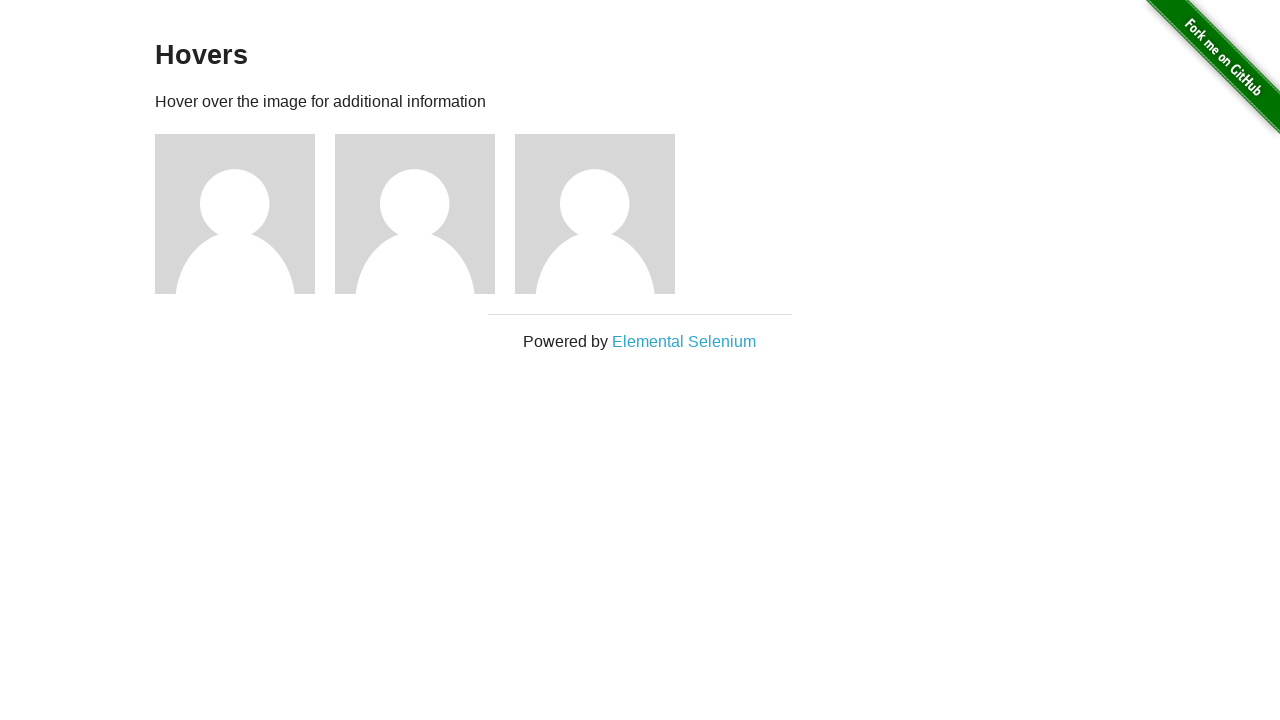

Hovered over the first avatar image at (245, 214) on .figure >> nth=0
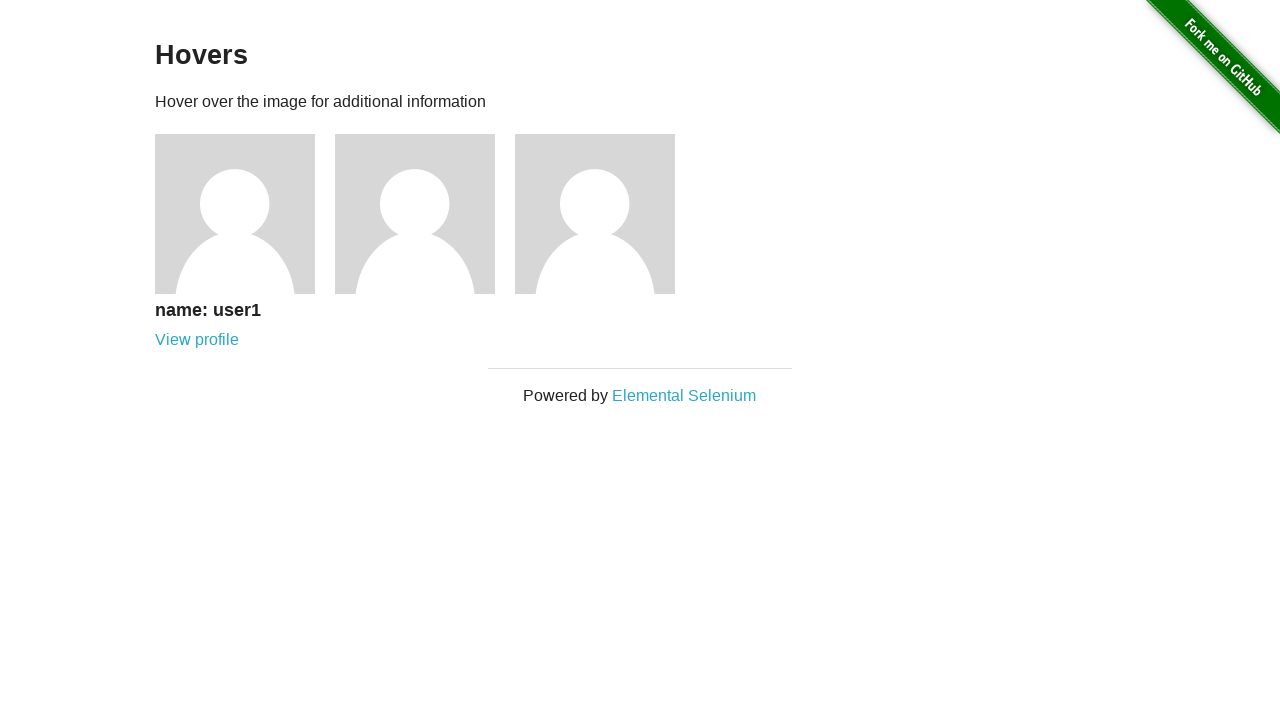

Caption with user information is visible after hover
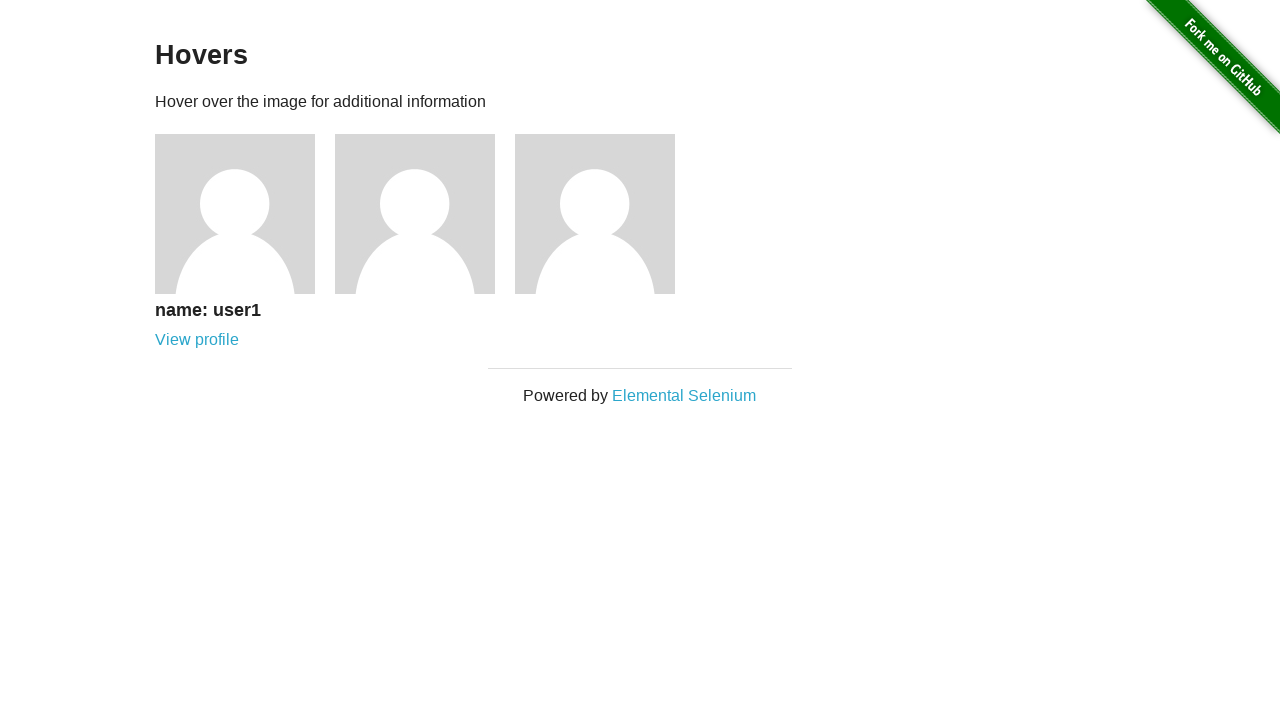

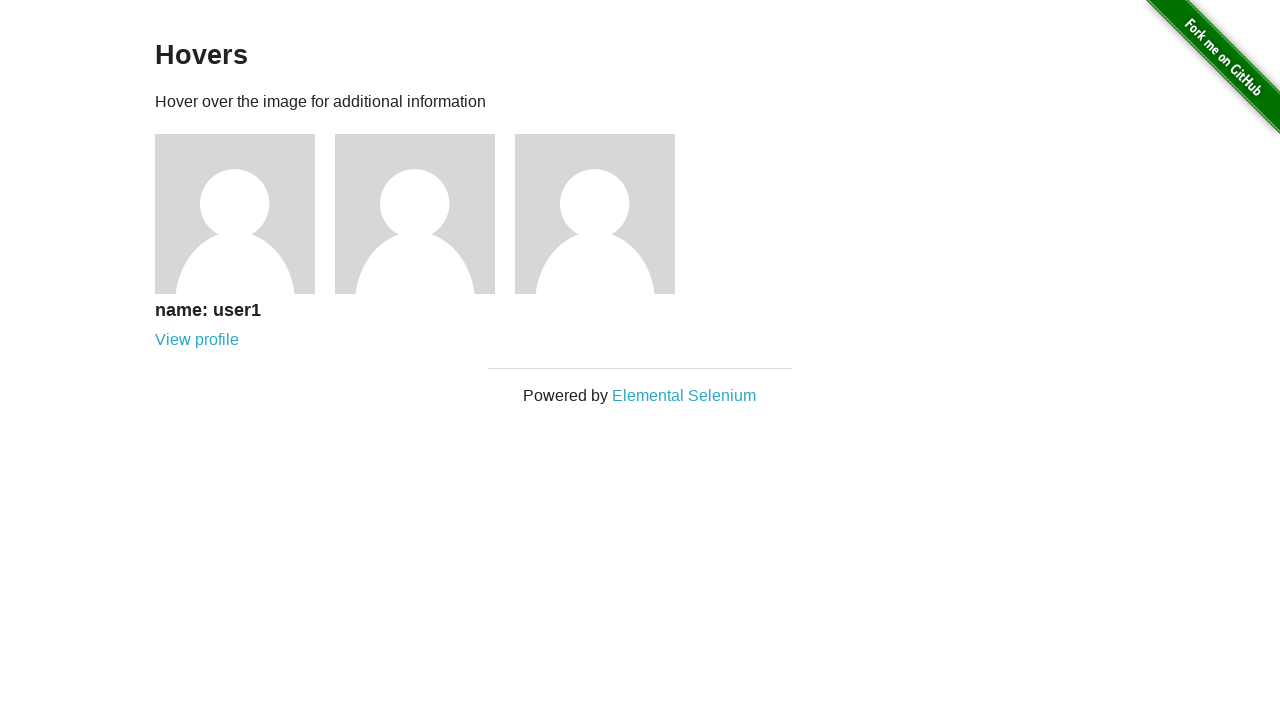